Tests HTML select dropdown functionality by selecting options using different methods: by index, by visible text, and by value attribute

Starting URL: https://rahulshettyacademy.com/dropdownsPractise/

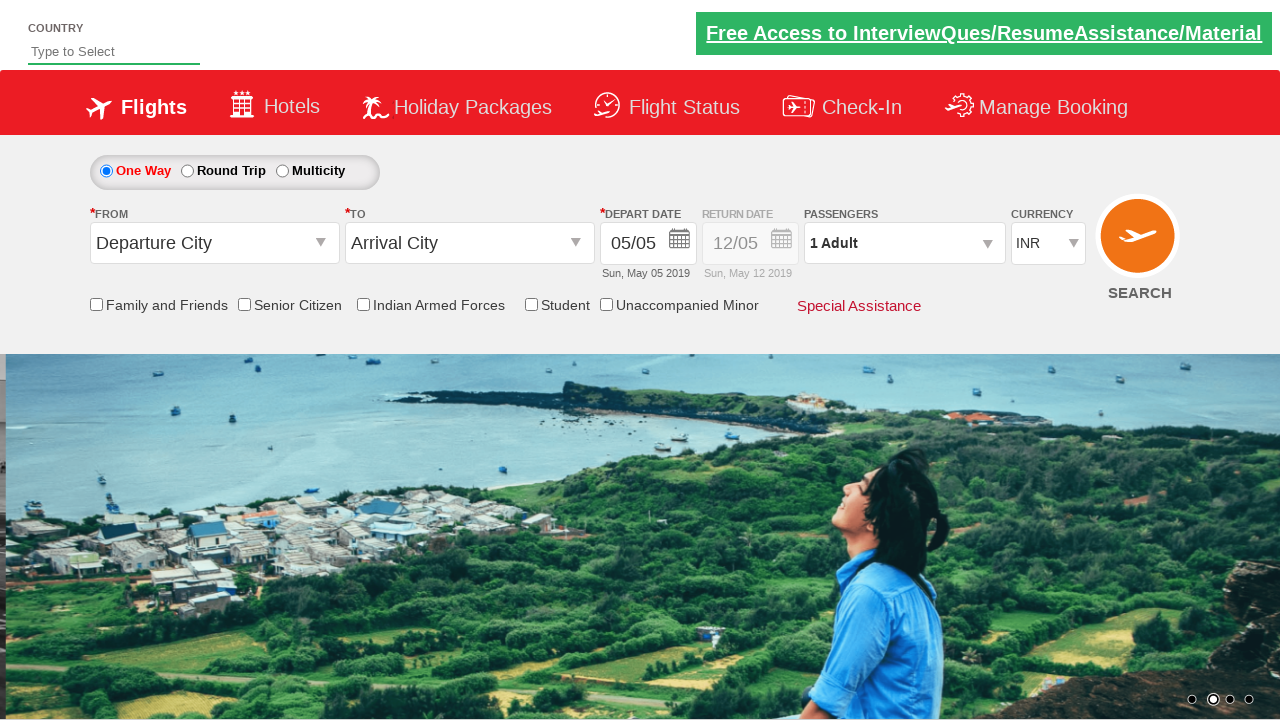

Selected AED currency by index 2 from dropdown on #ctl00_mainContent_DropDownListCurrency
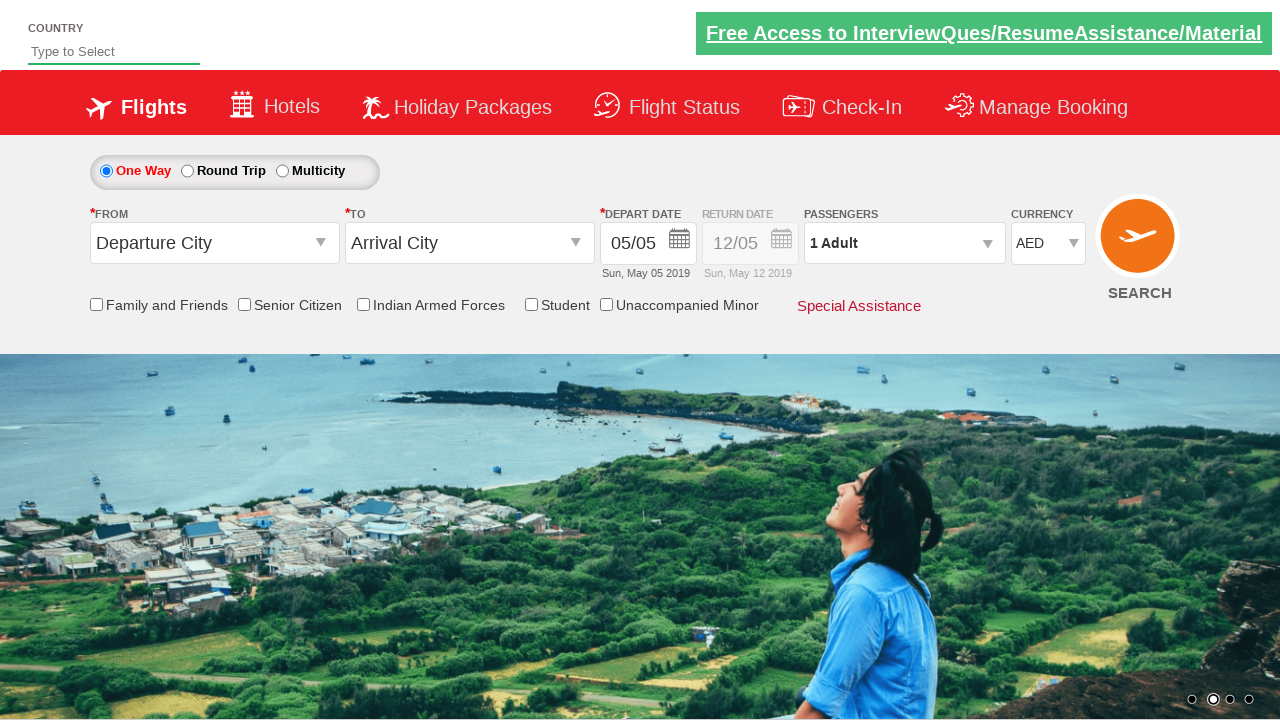

Selected USD currency by visible text from dropdown on #ctl00_mainContent_DropDownListCurrency
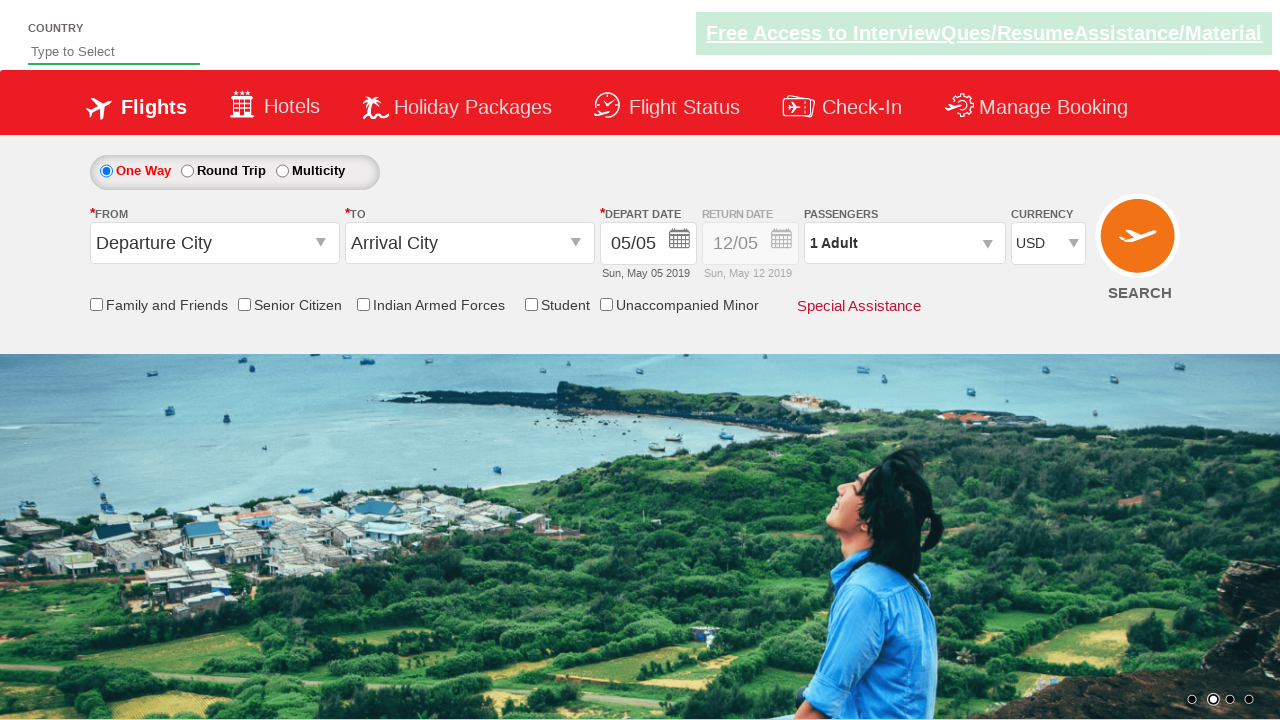

Selected INR currency by value attribute from dropdown on #ctl00_mainContent_DropDownListCurrency
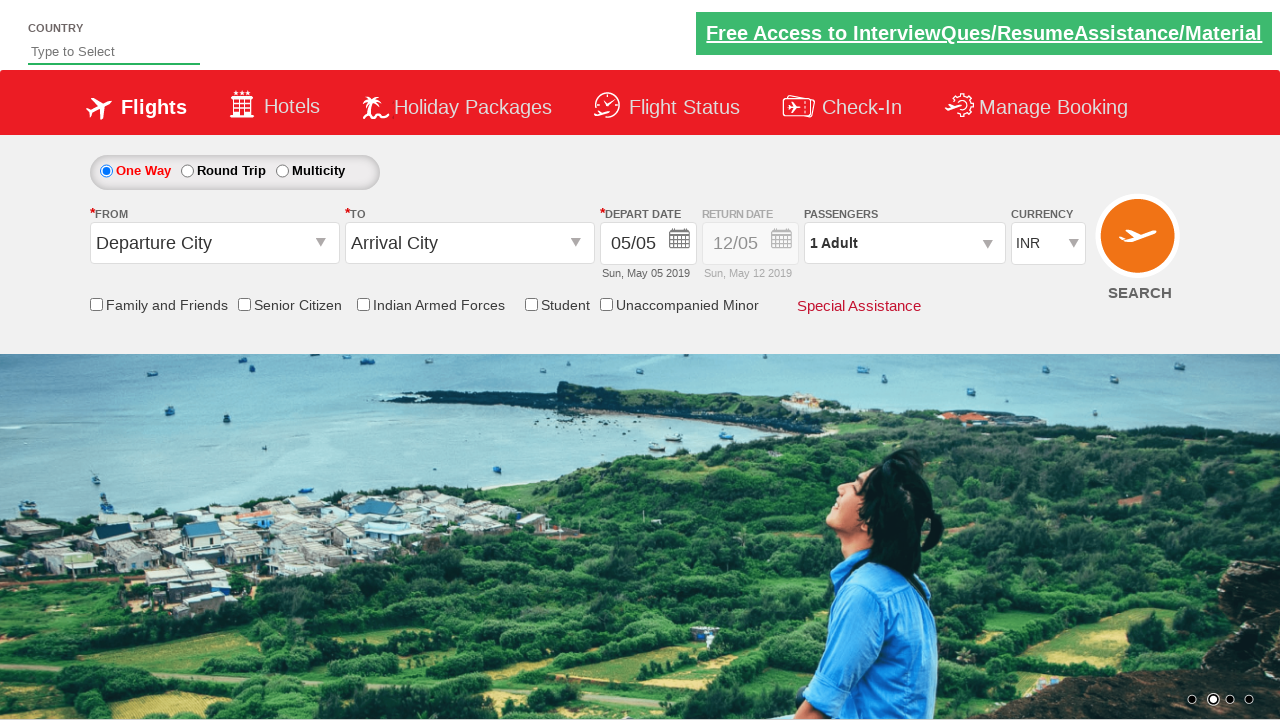

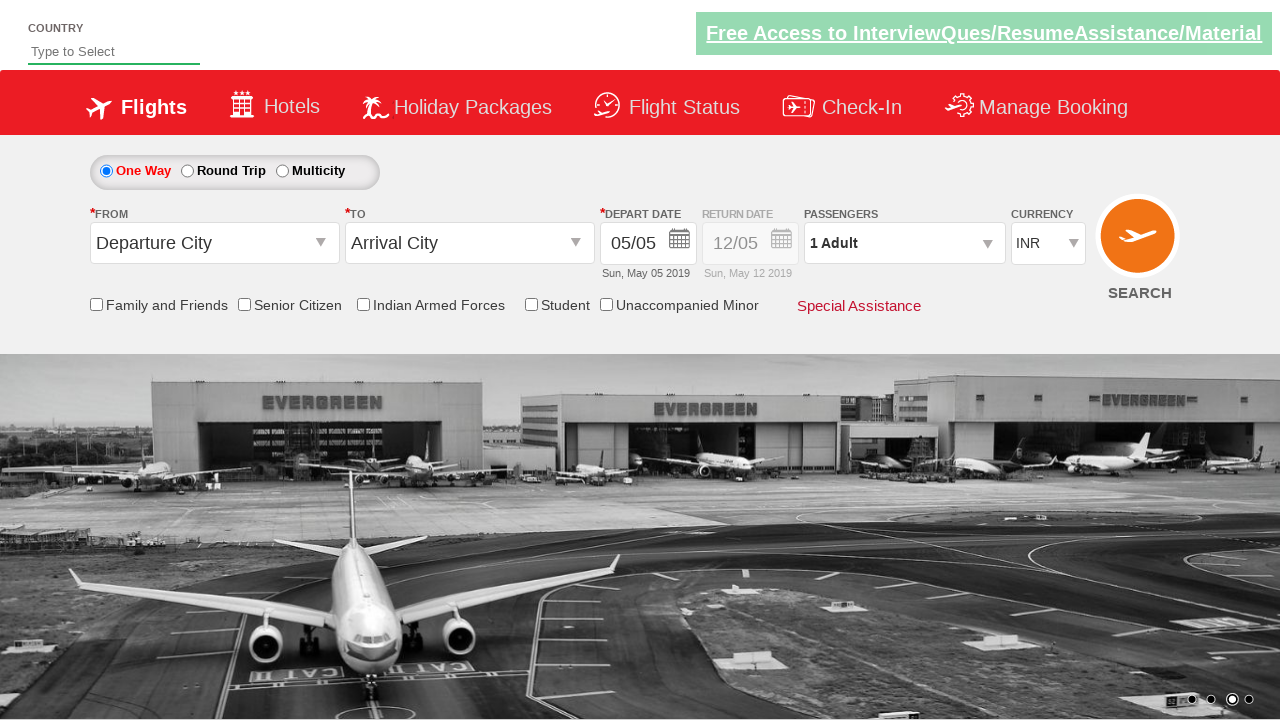